Tests JavaScript alert functionality by clicking a button that triggers an alert, accepting the alert, and verifying the result message is displayed correctly.

Starting URL: https://the-internet.herokuapp.com/javascript_alerts

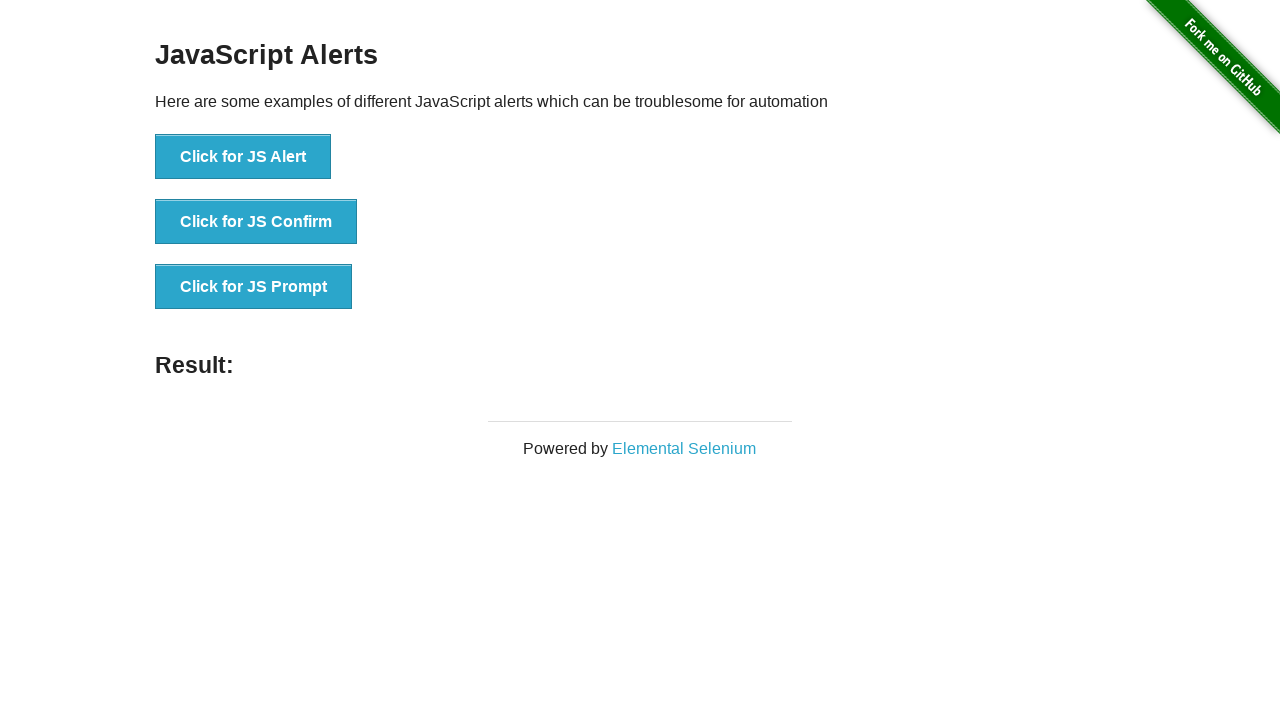

Navigated to JavaScript alerts test page
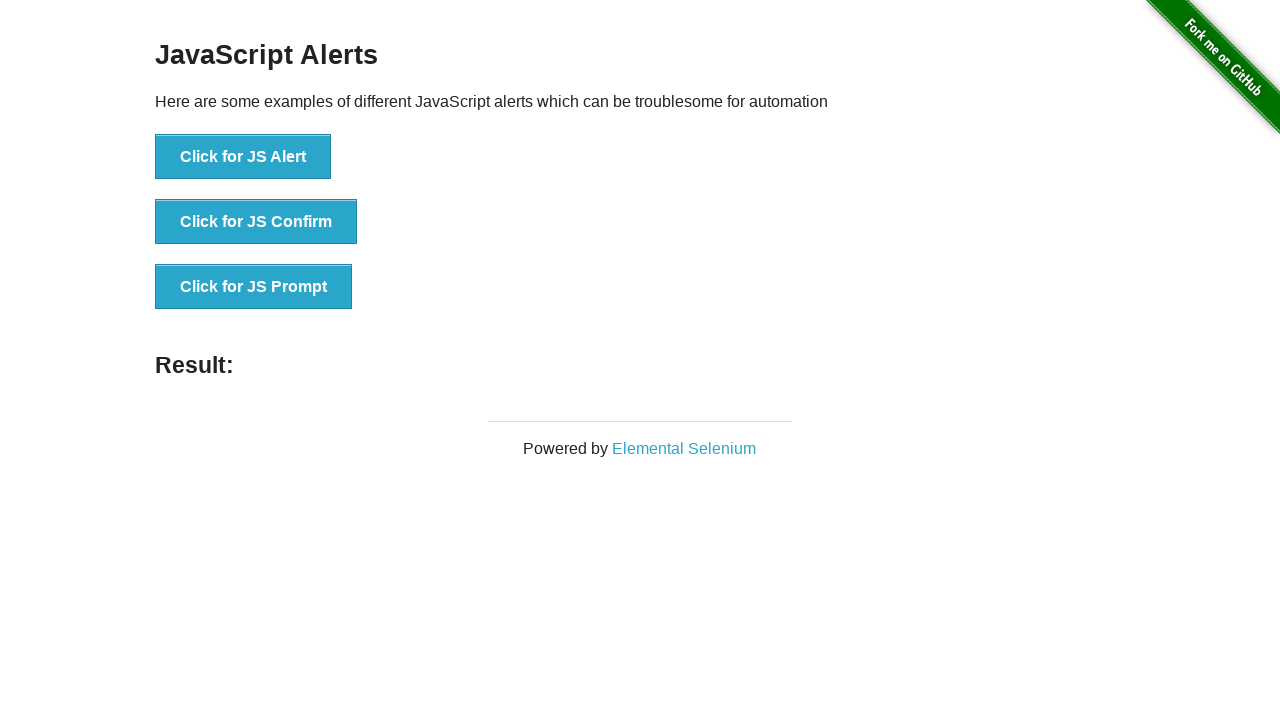

Clicked the JavaScript alert button at (243, 157) on xpath=//button[@onclick='jsAlert()']
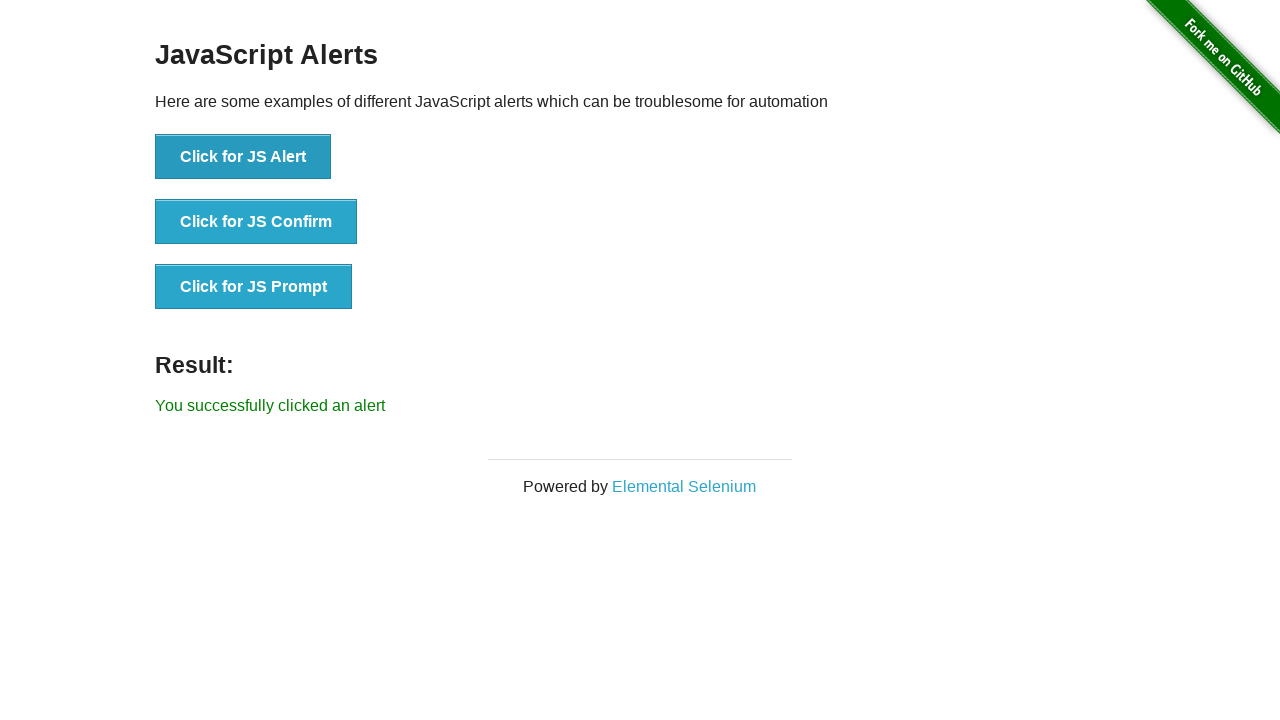

Set up dialog handler and accepted the alert
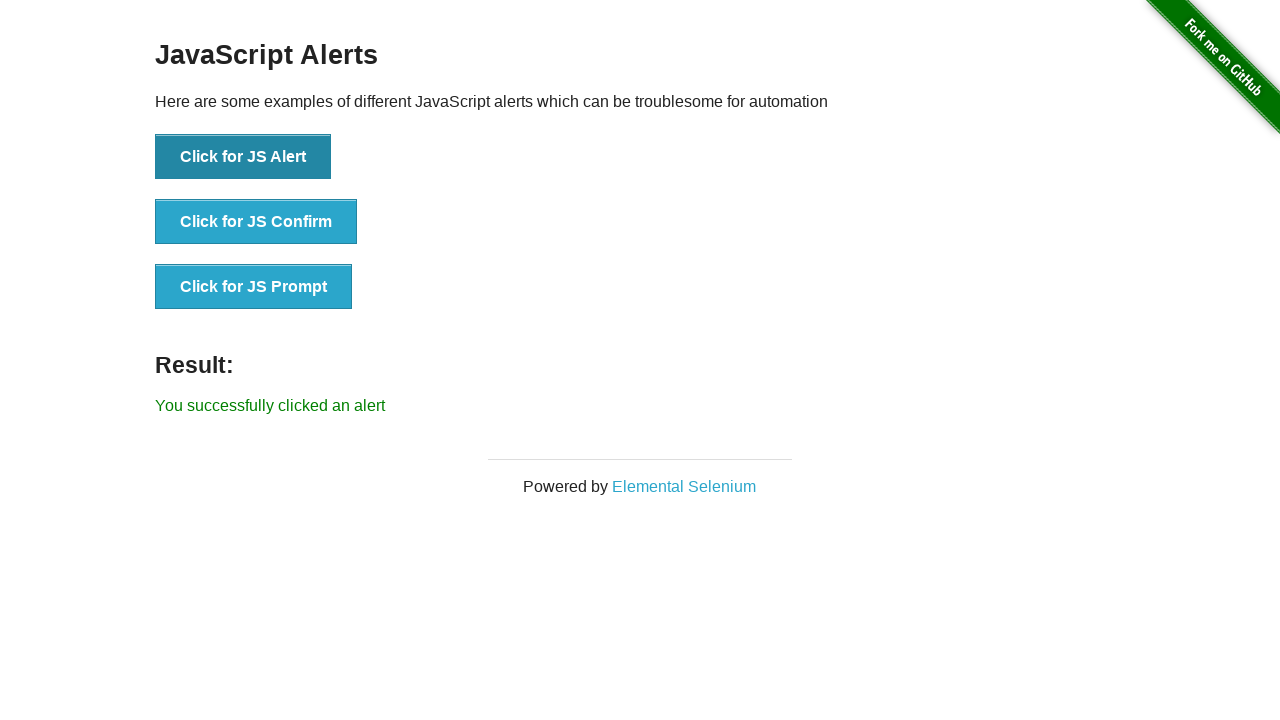

Waited for result message to appear
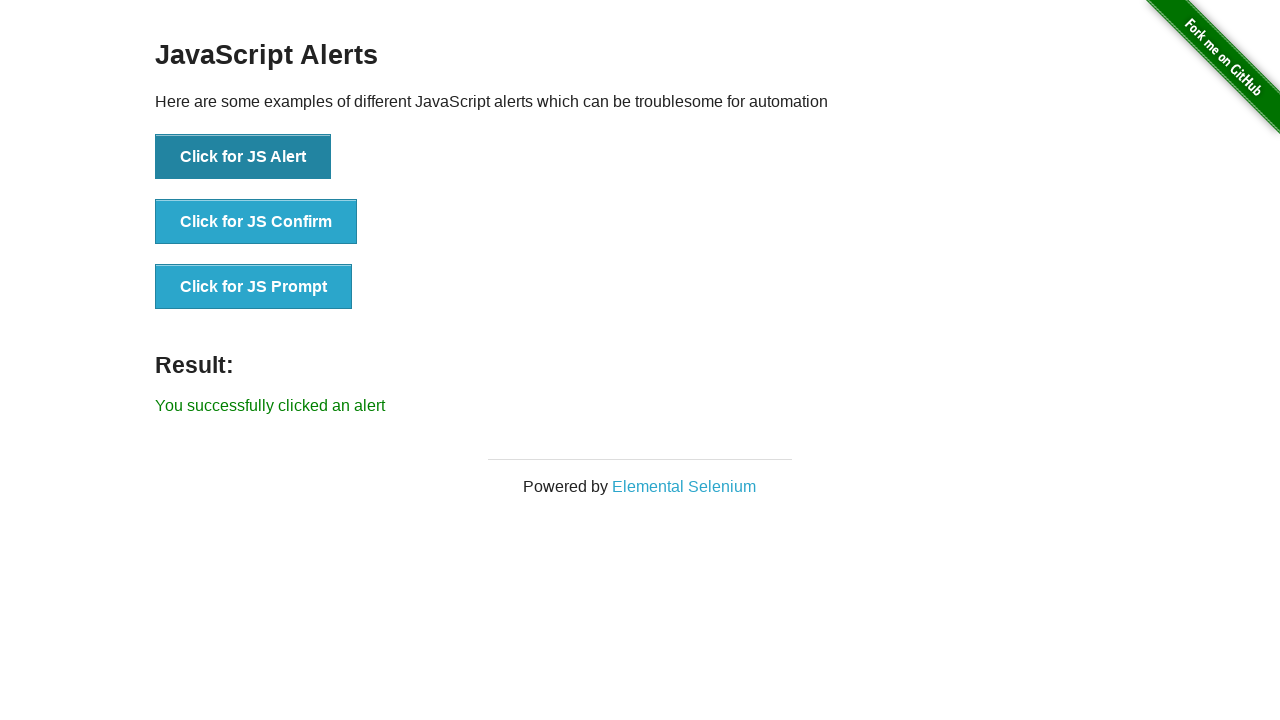

Retrieved result message text
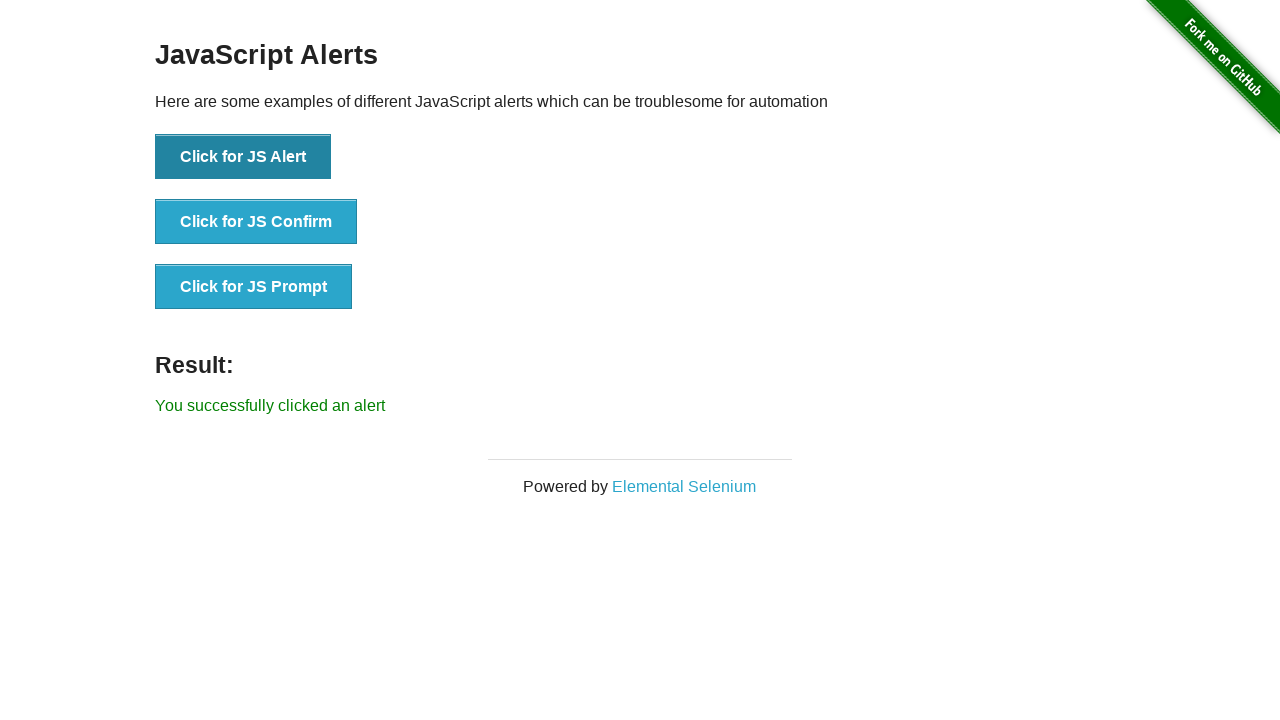

Verified result message matches expected text 'You successfully clicked an alert'
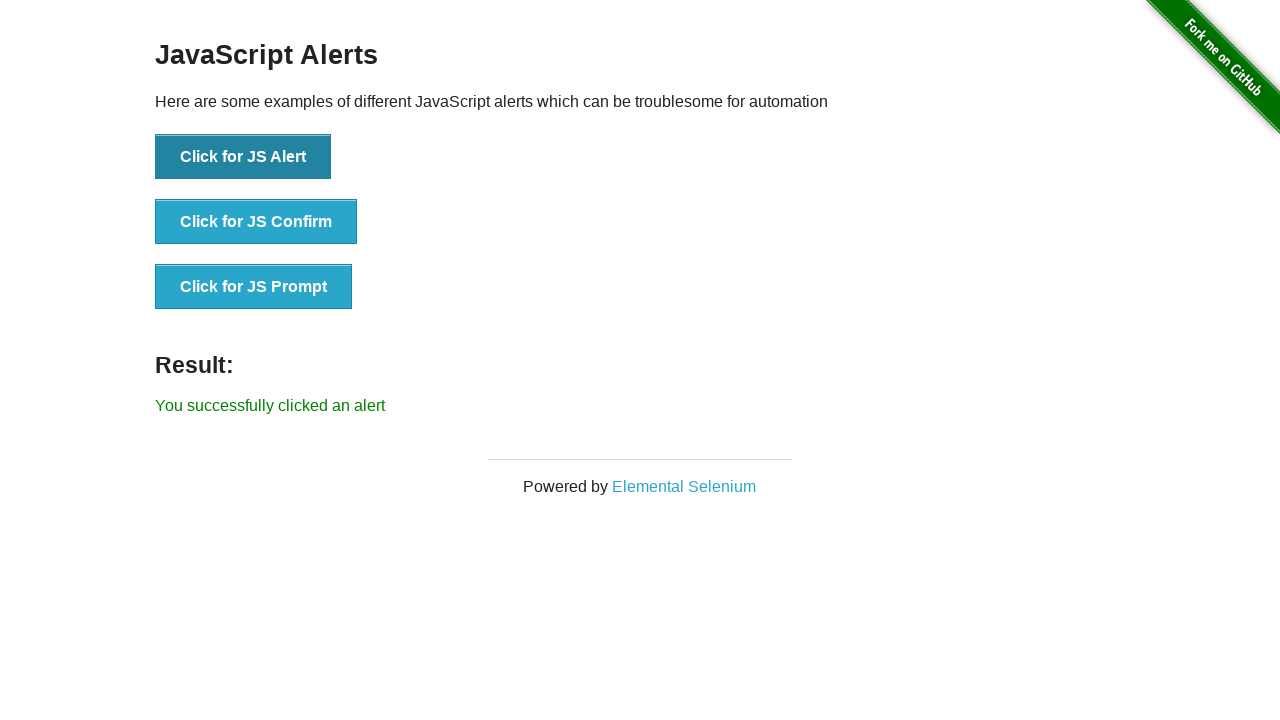

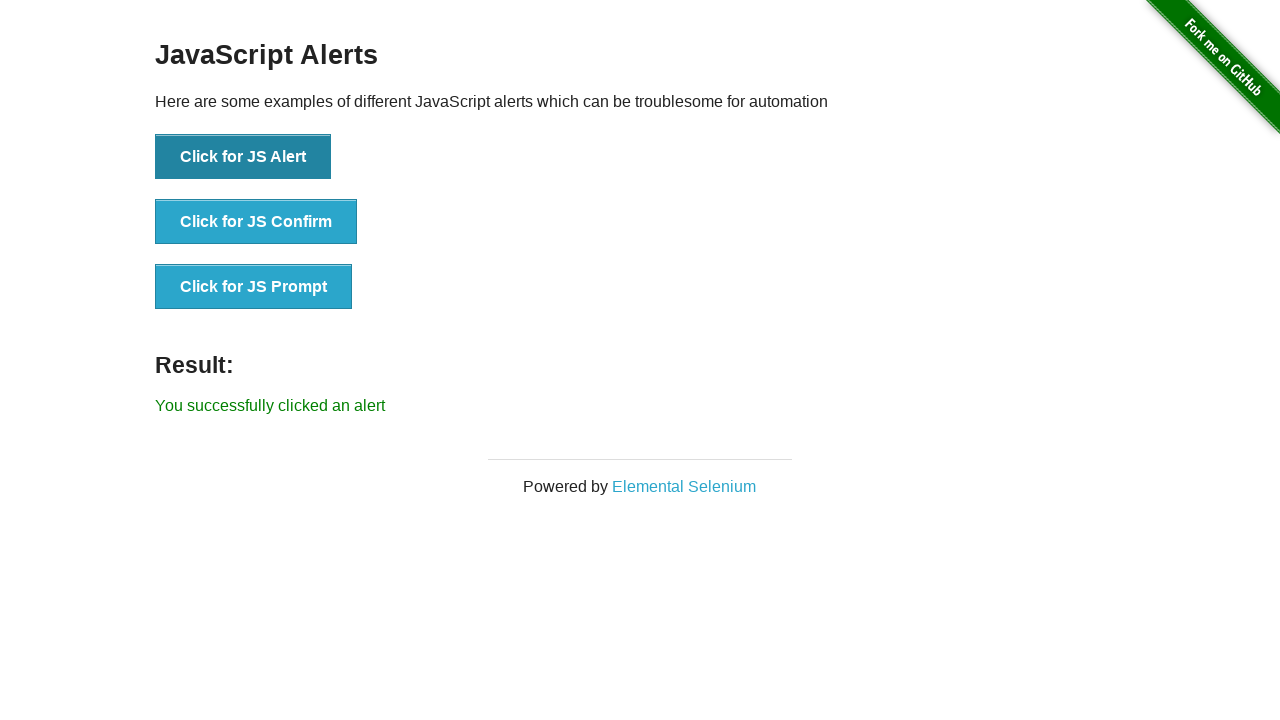